Tests basic browser navigation capabilities including back, forward, and refresh actions on Myntra website

Starting URL: https://www.myntra.com

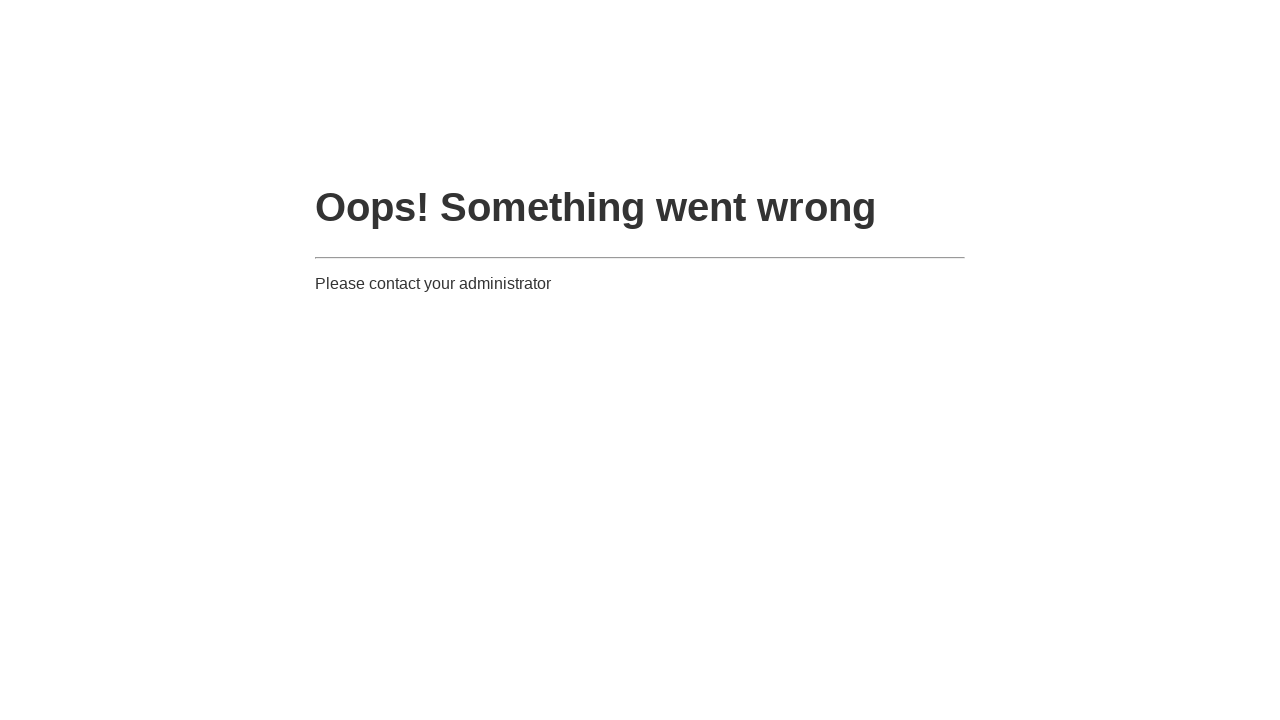

Set viewport size to 1920x1080
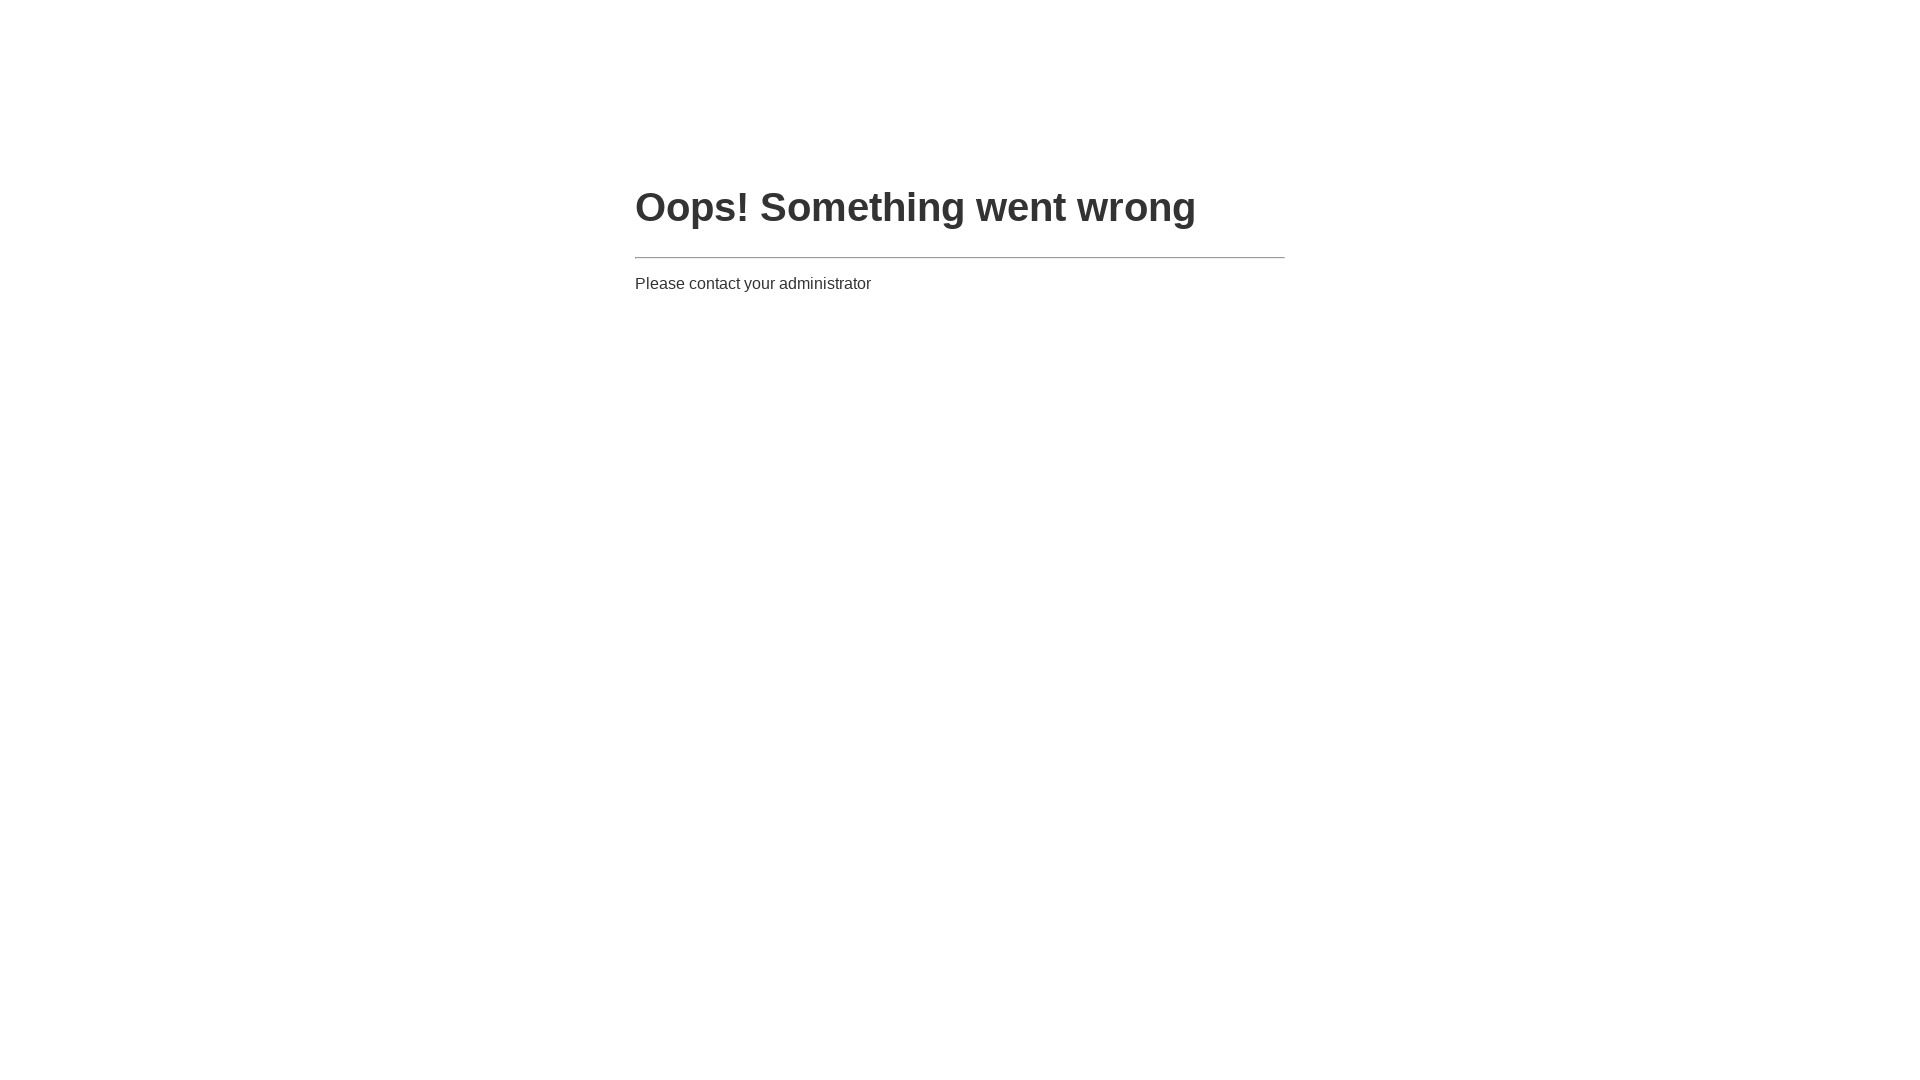

Navigated back using browser back button
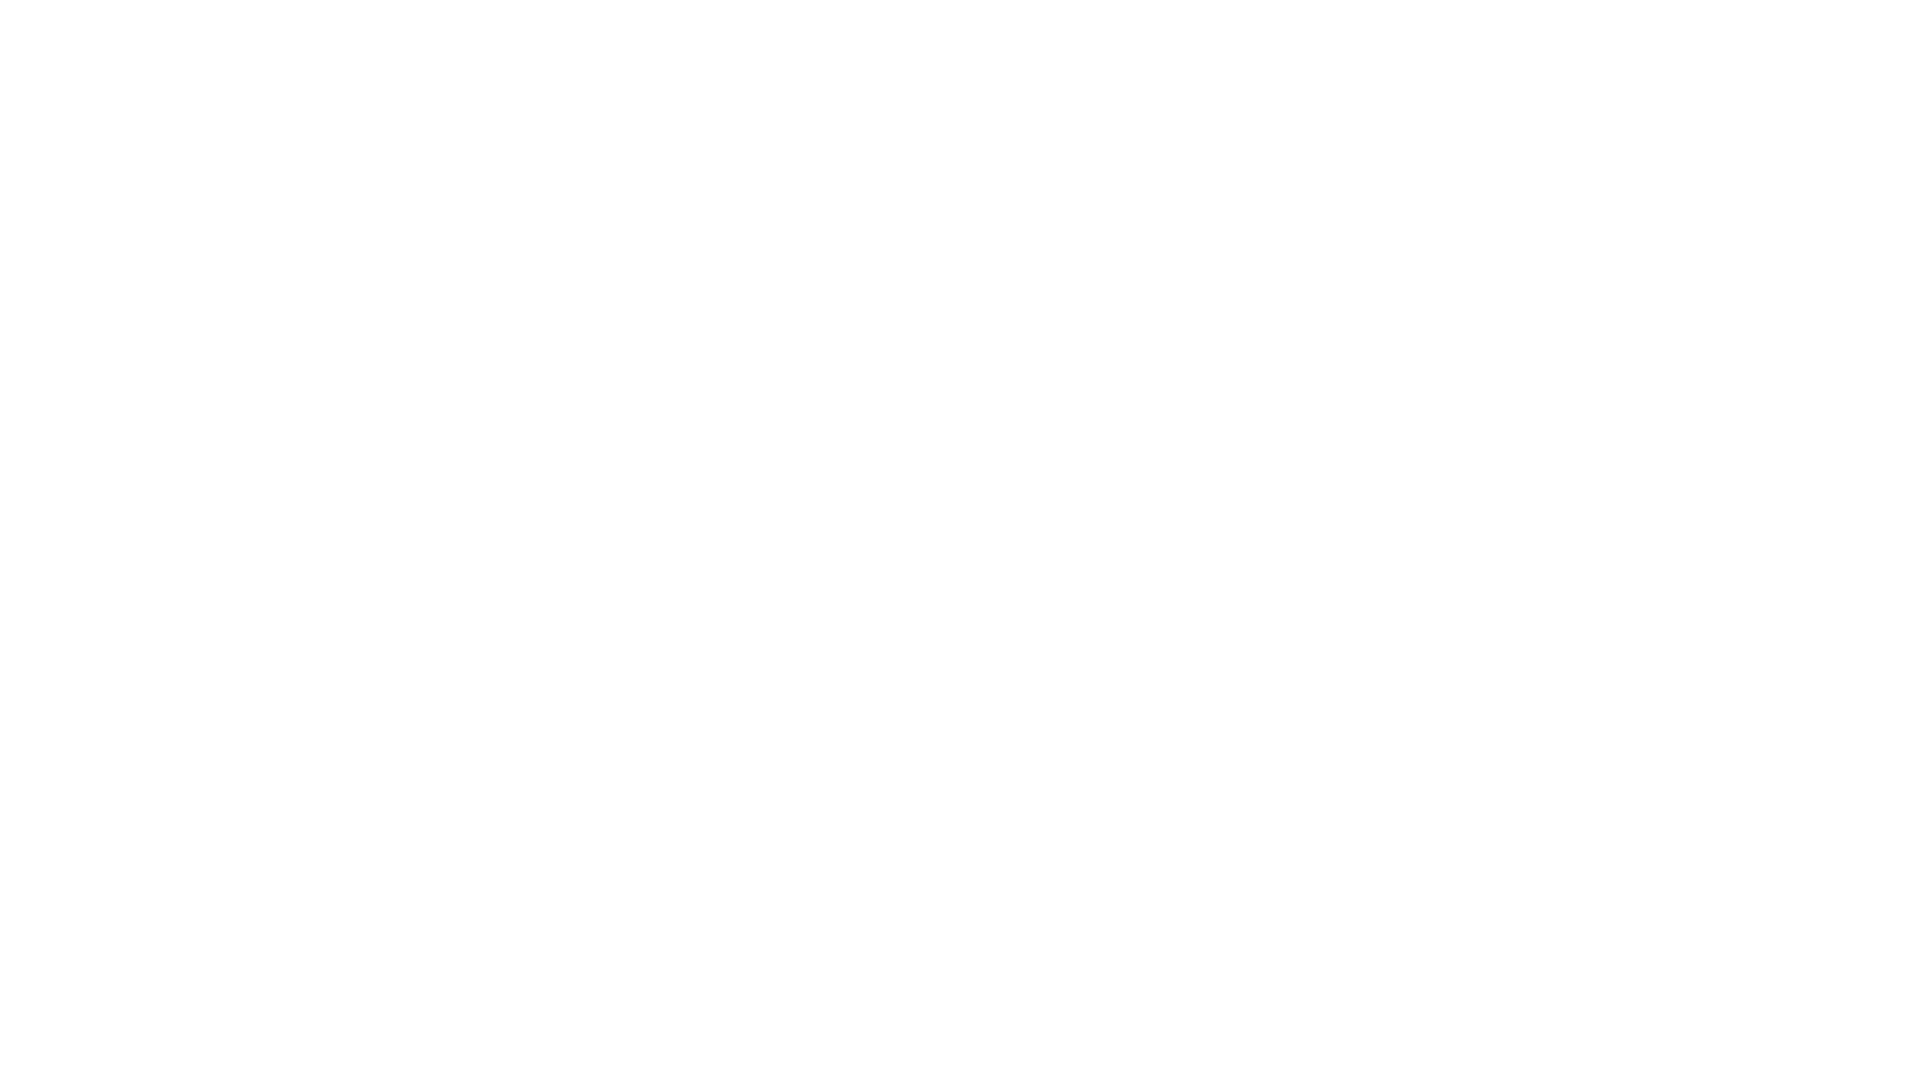

Navigated forward using browser forward button
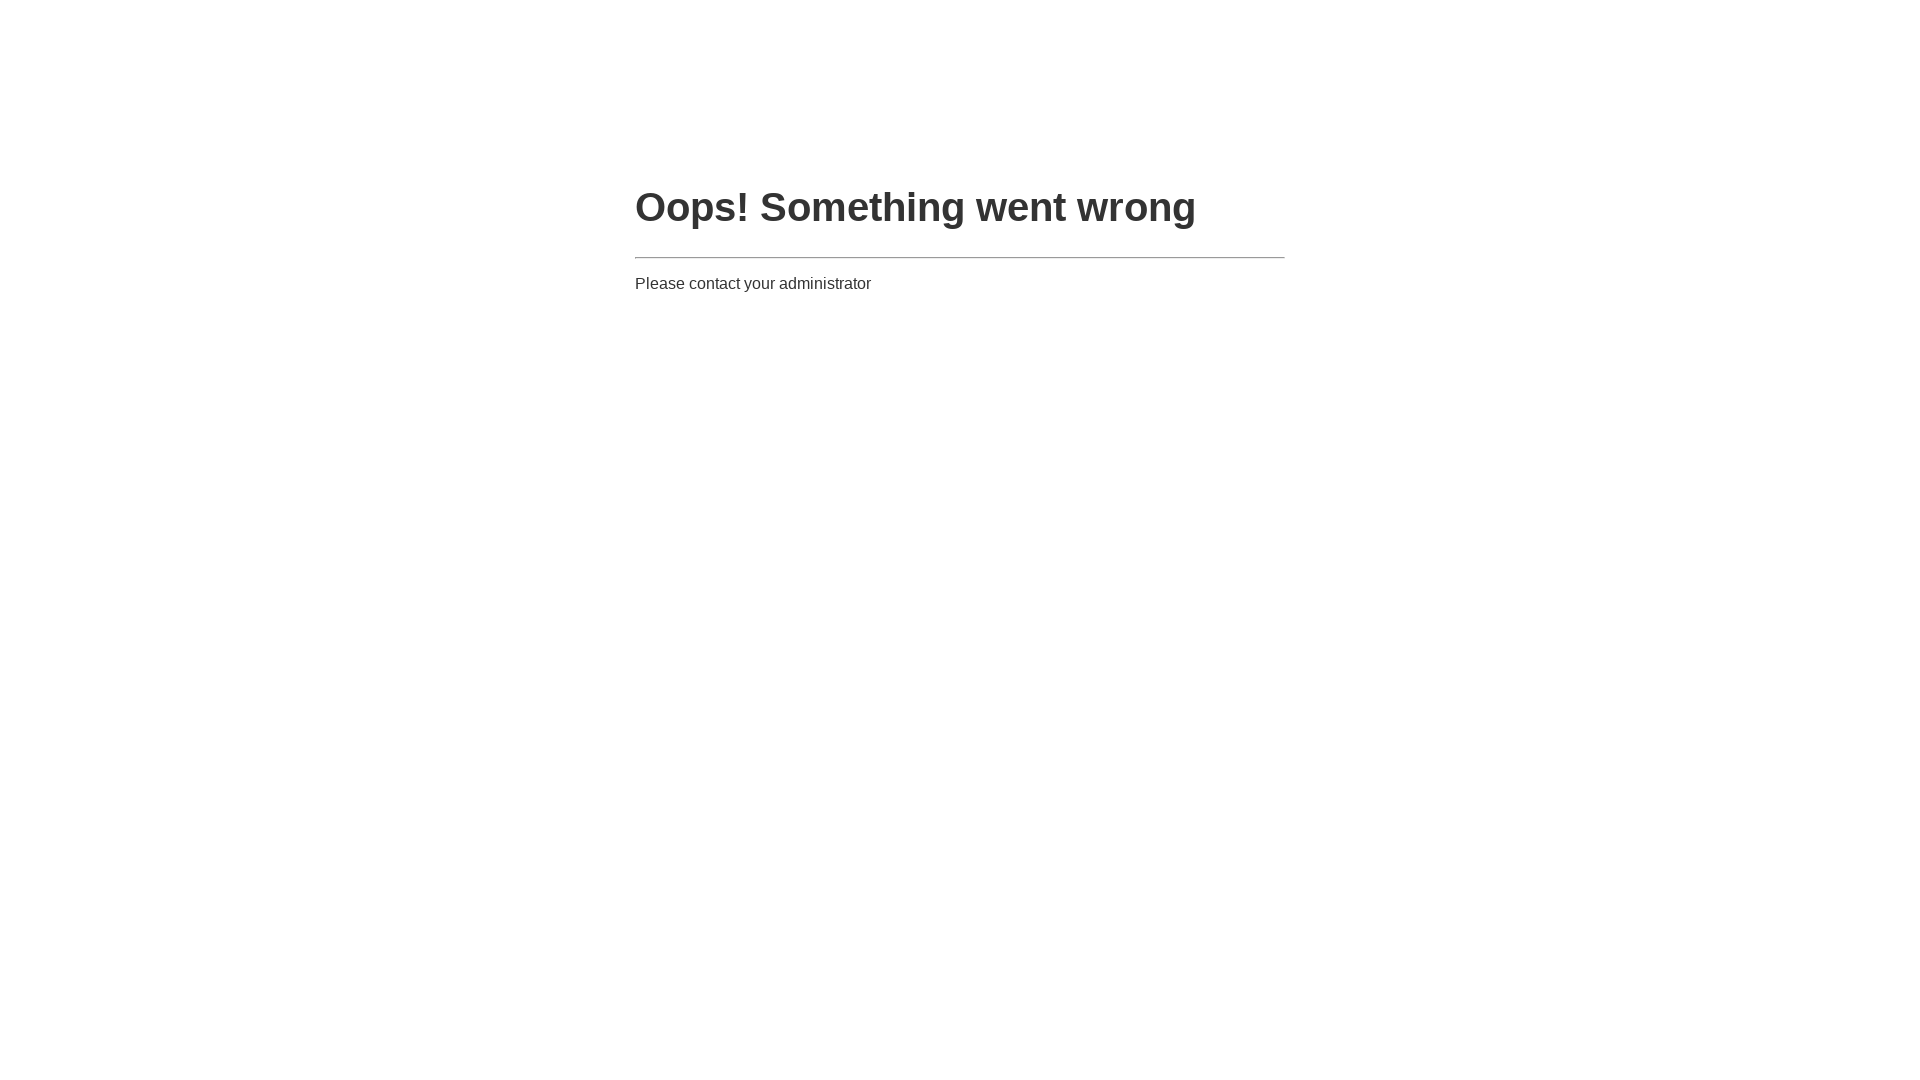

Refreshed the page
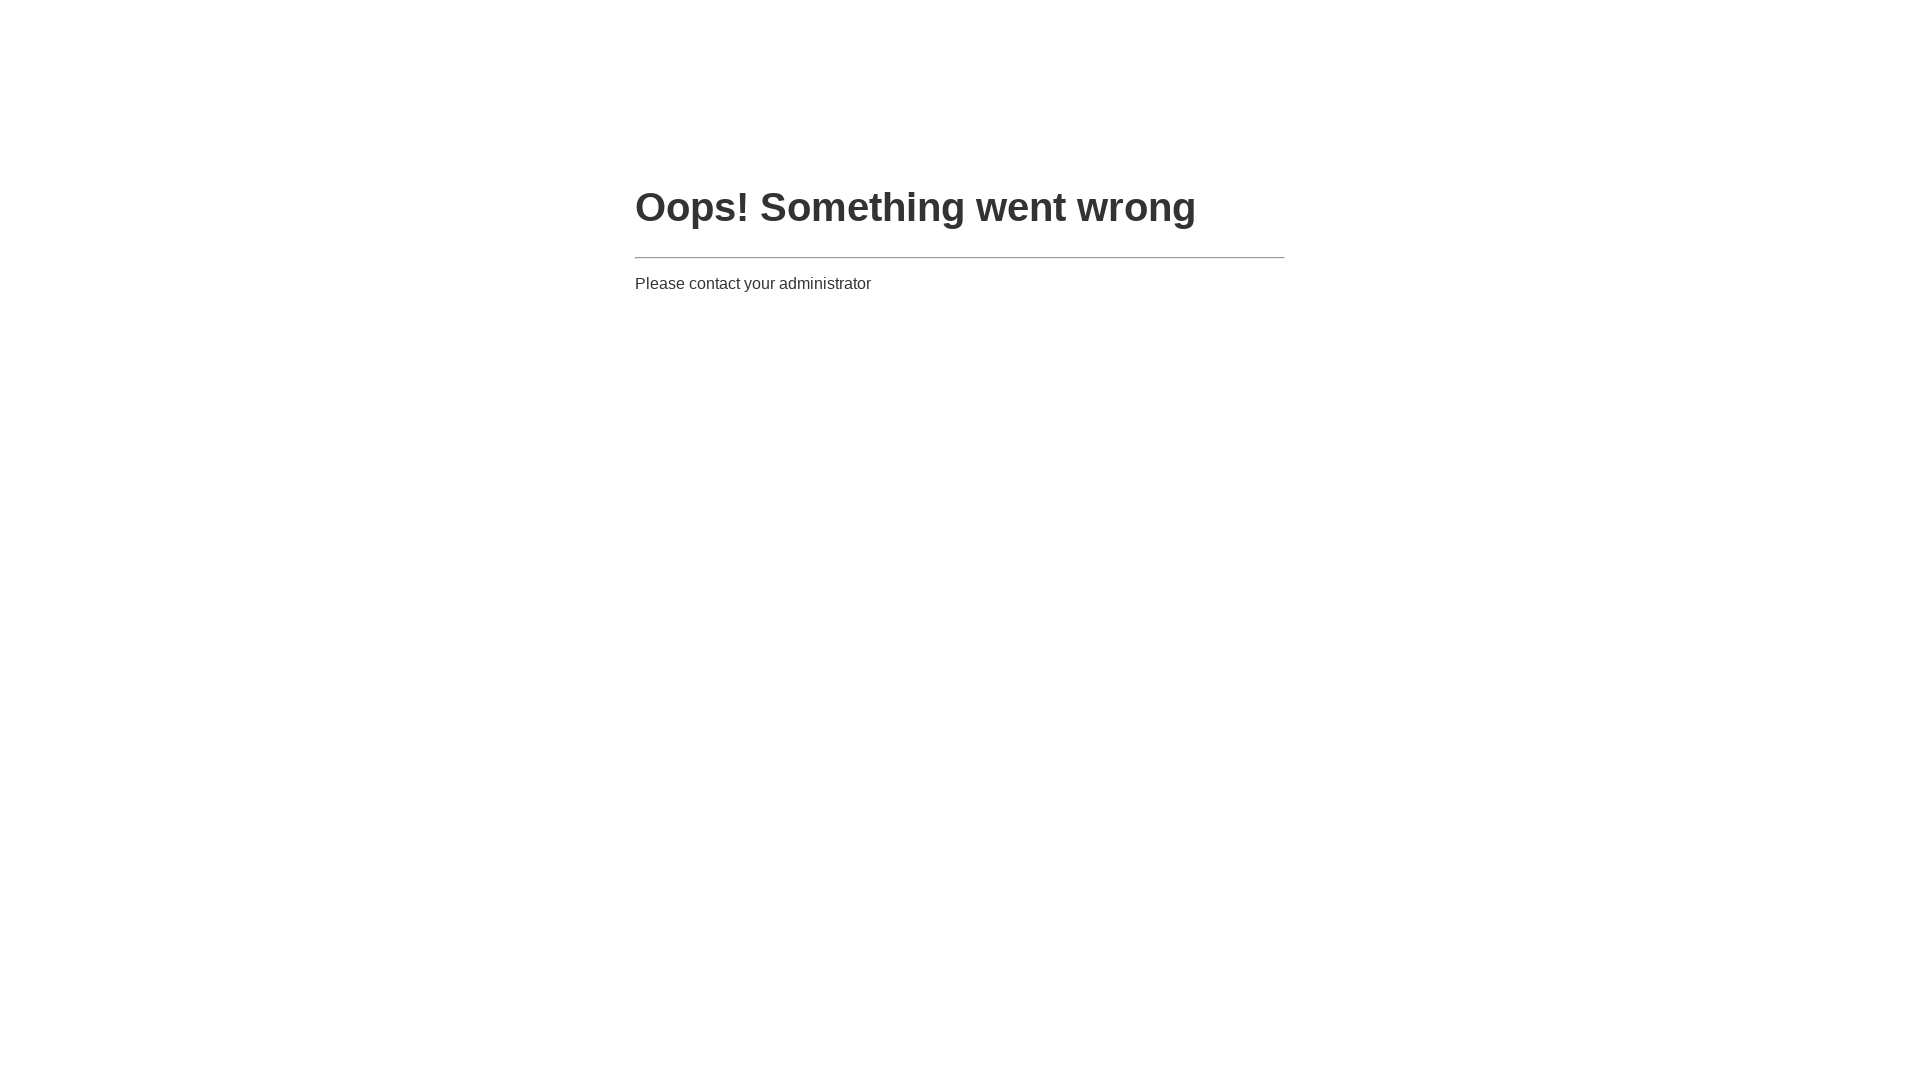

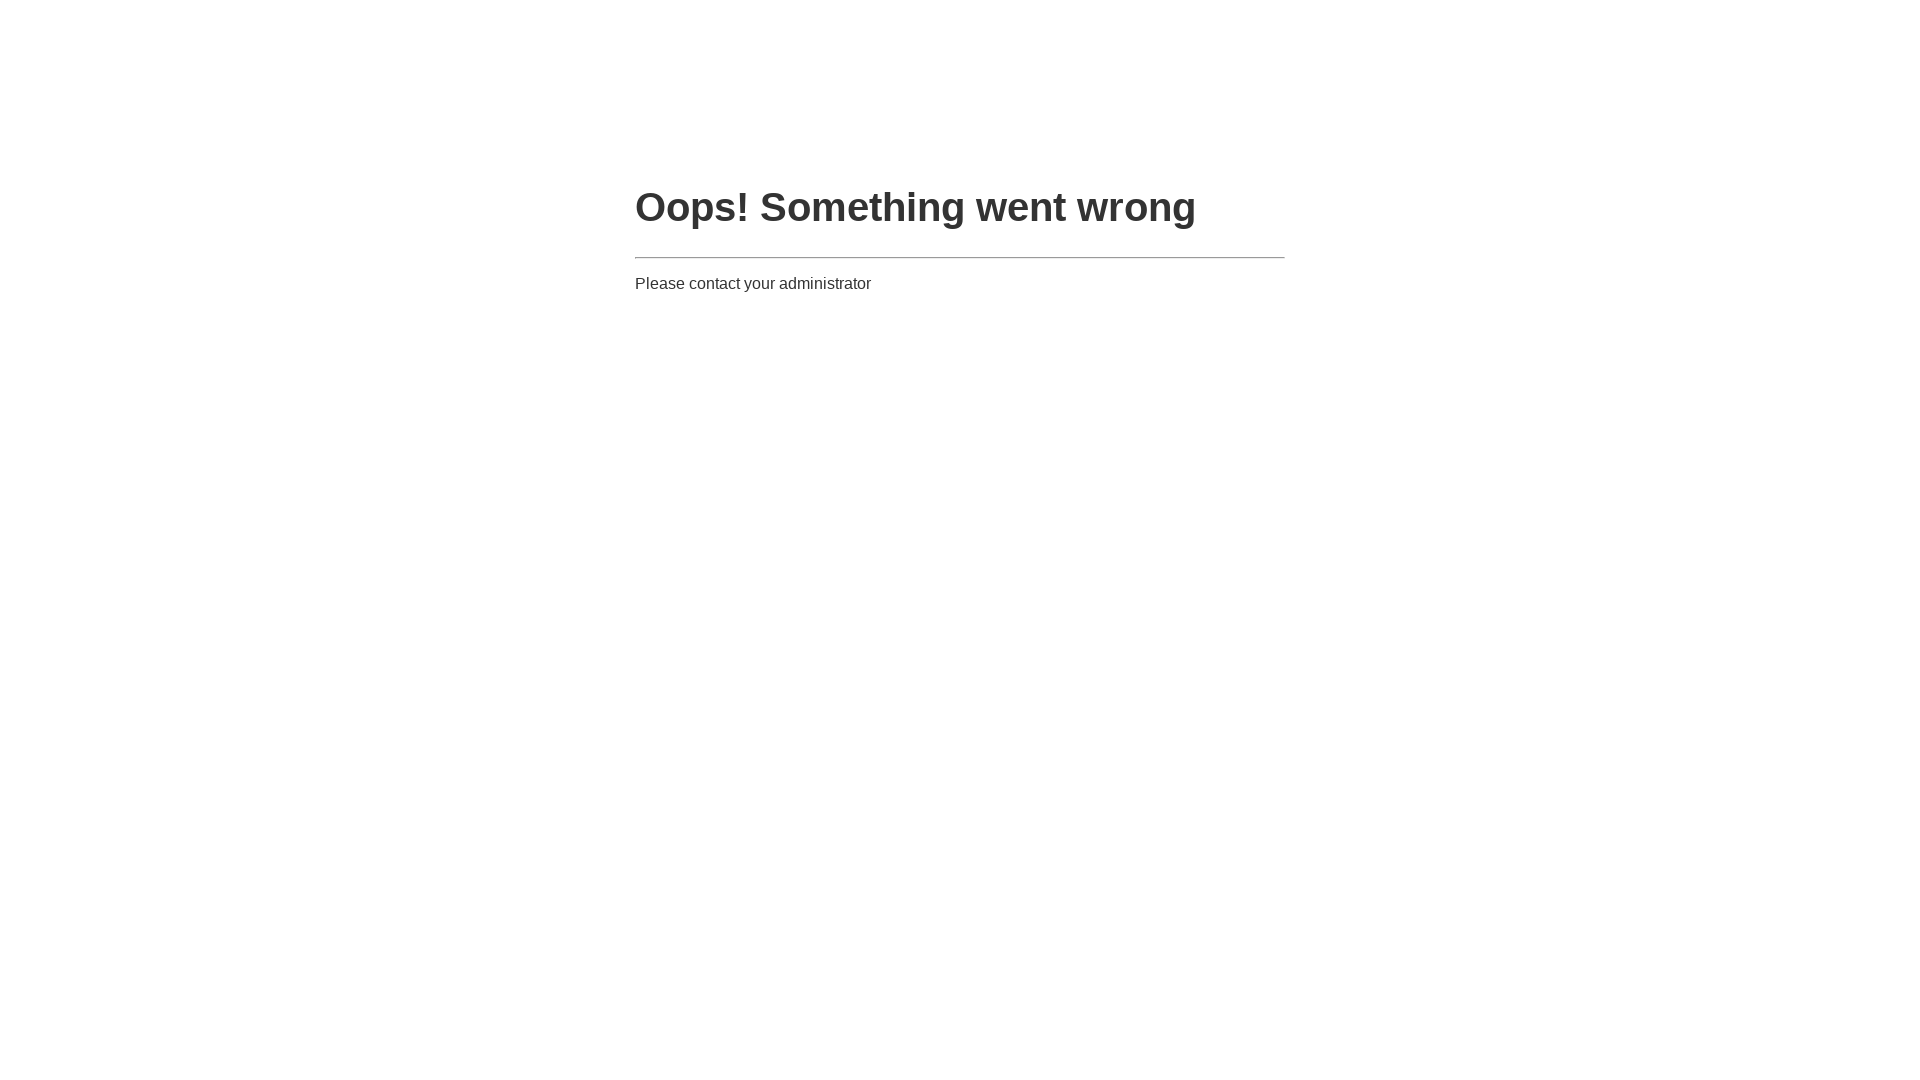